Tests checkbox functionality on a practice automation page by clicking a checkbox to select it, verifying its state, then clicking again to deselect it and verifying the state change.

Starting URL: https://rahulshettyacademy.com/AutomationPractice/

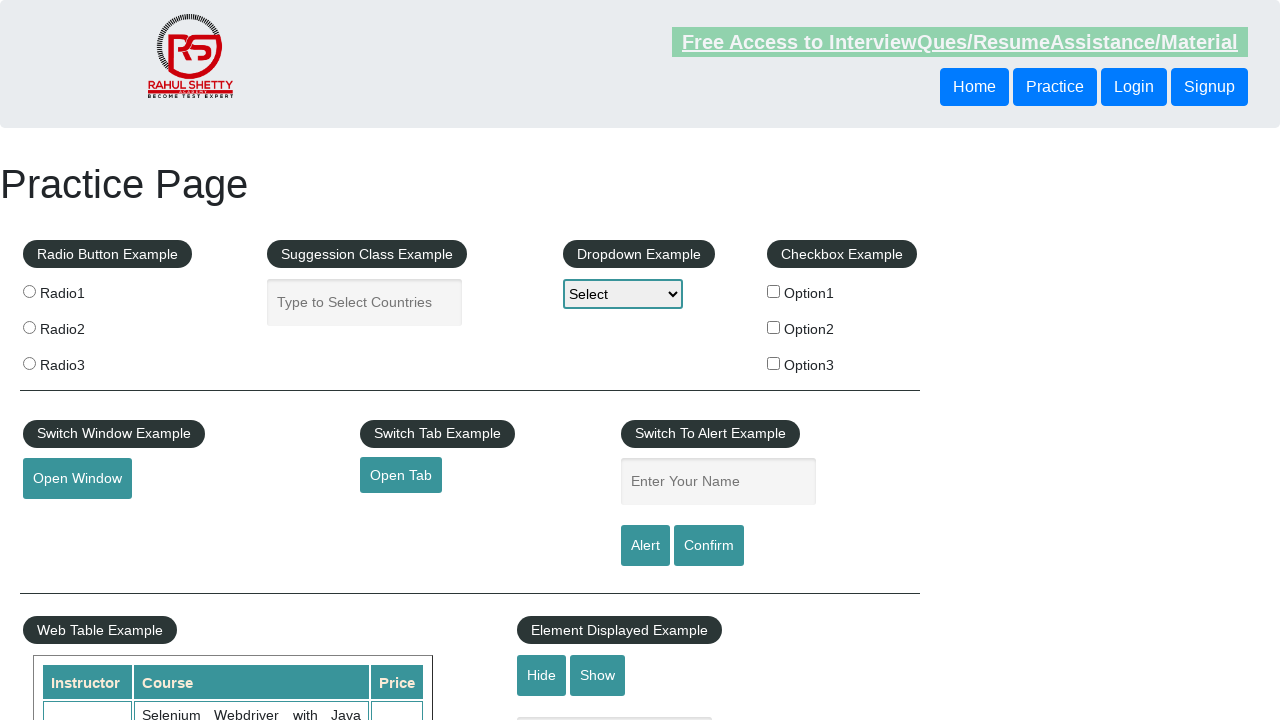

Clicked checkbox option 1 to select it at (774, 291) on input[id='checkBoxOption1']
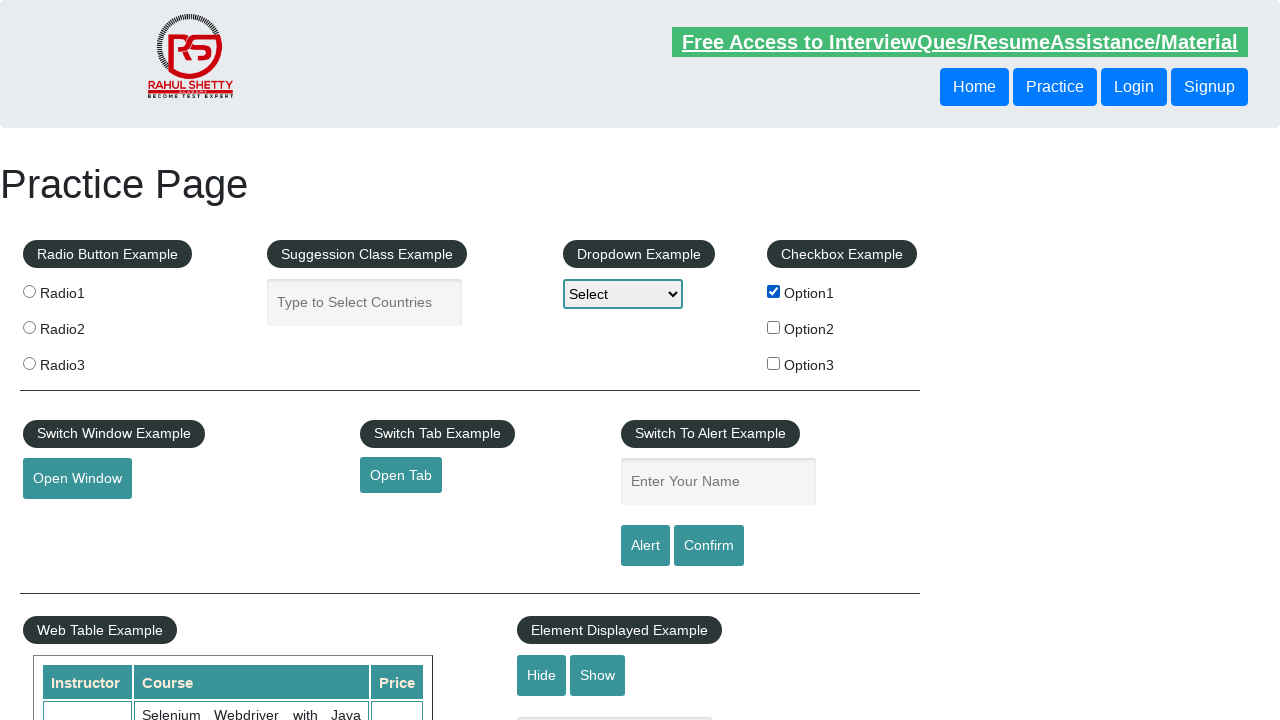

Verified checkbox option 1 is selected
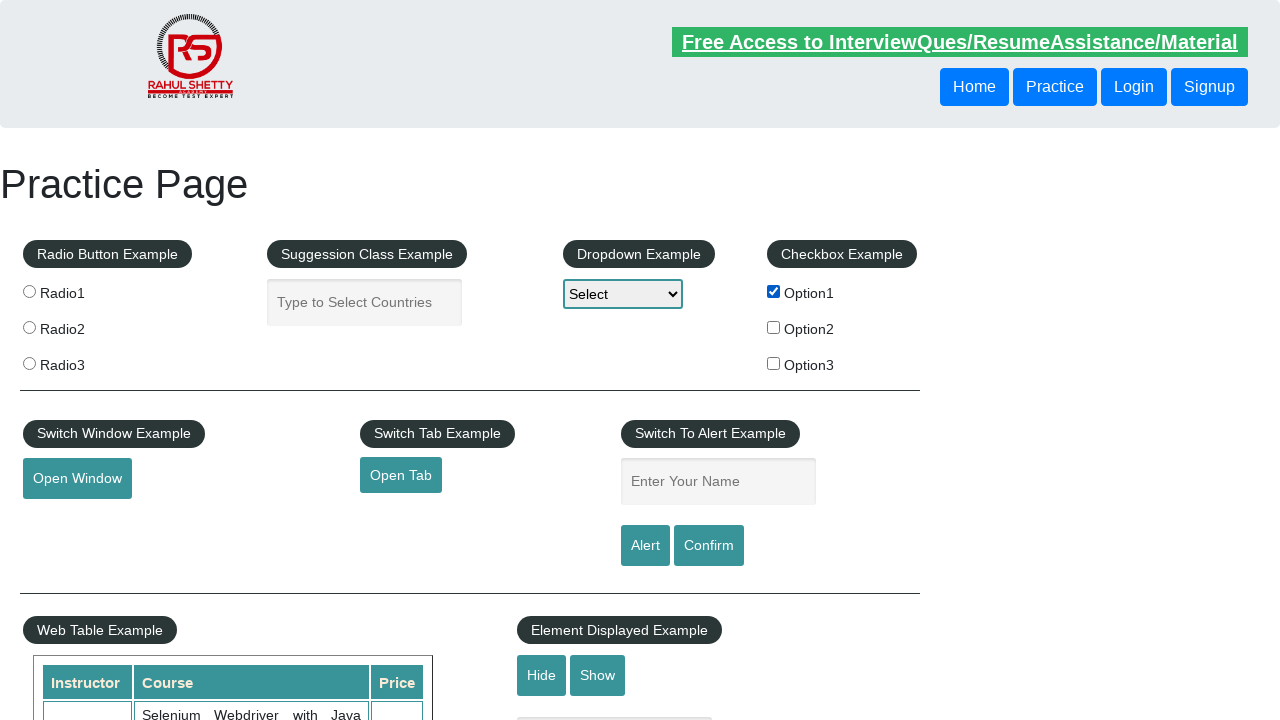

Clicked checkbox option 1 again to deselect it at (774, 291) on input[id='checkBoxOption1']
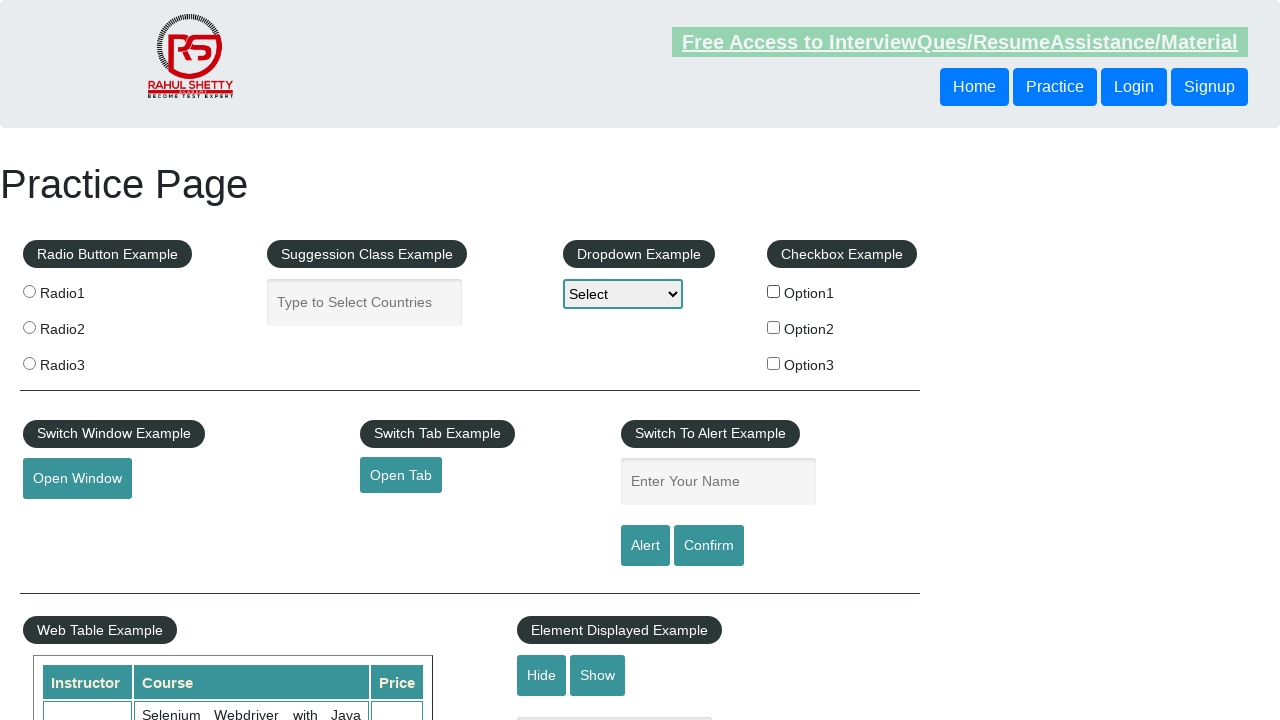

Verified checkbox option 1 is now deselected
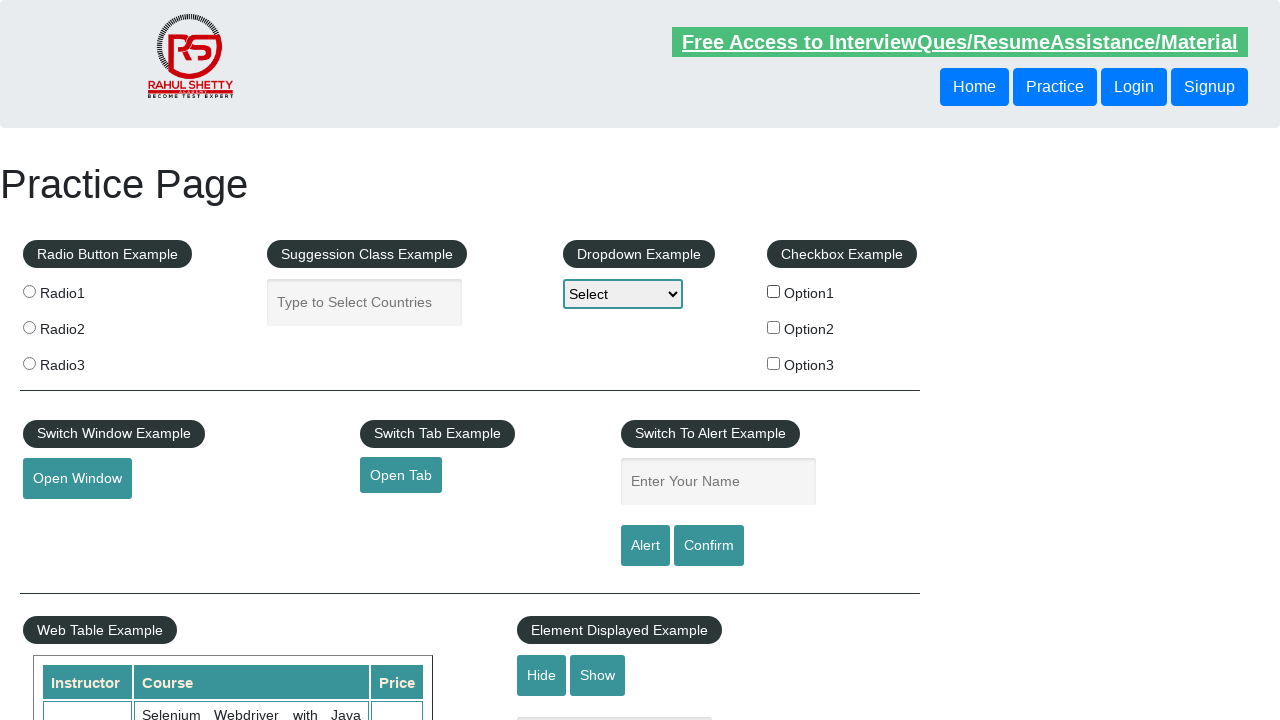

Located all checkbox elements on the page
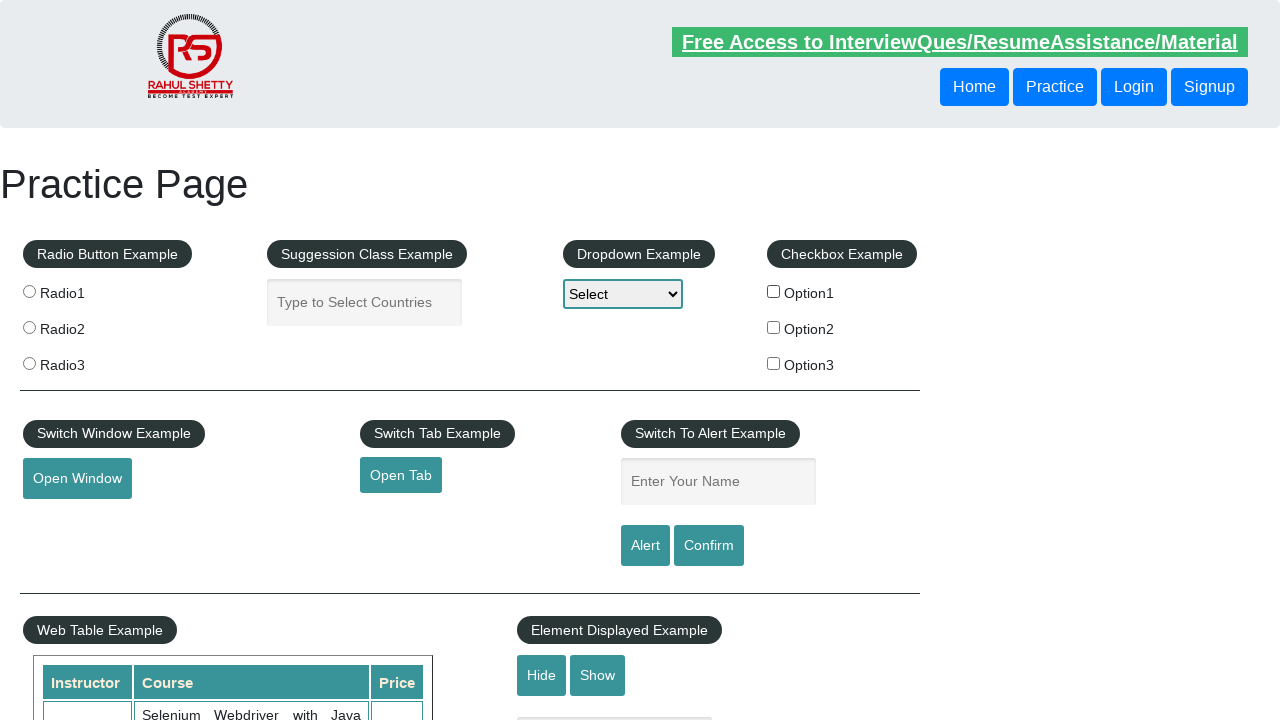

Verified total number of checkboxes on the page: 3
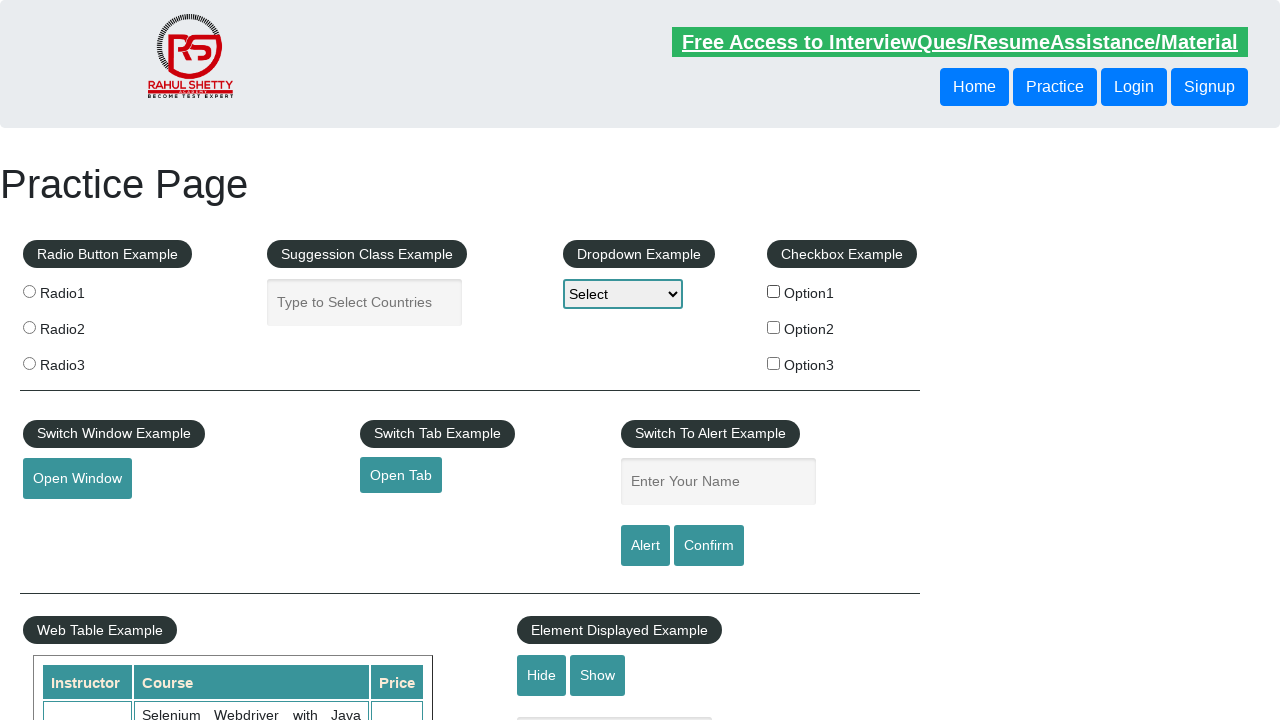

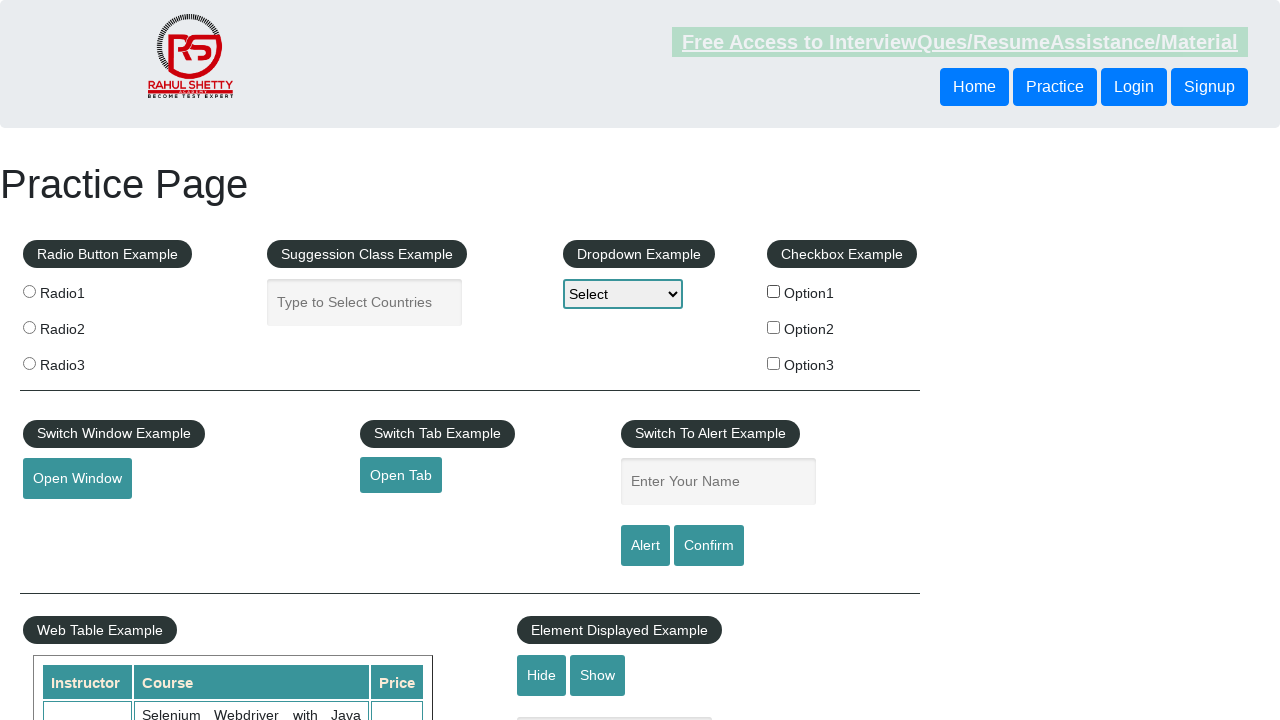